Tests a text box form submission by filling in name, email, and address fields, then verifying the submitted data is displayed

Starting URL: https://demoqa.com/text-box

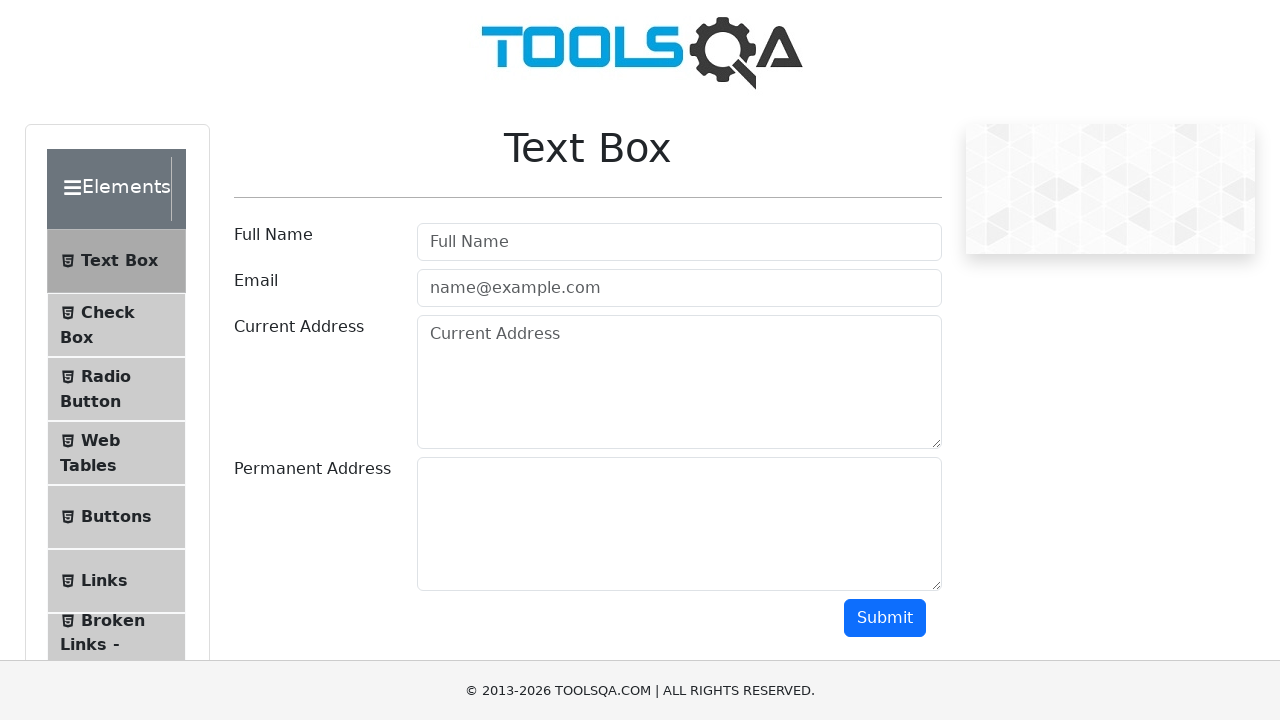

Filled name field with 'Maksum' on //input[@id='userName']
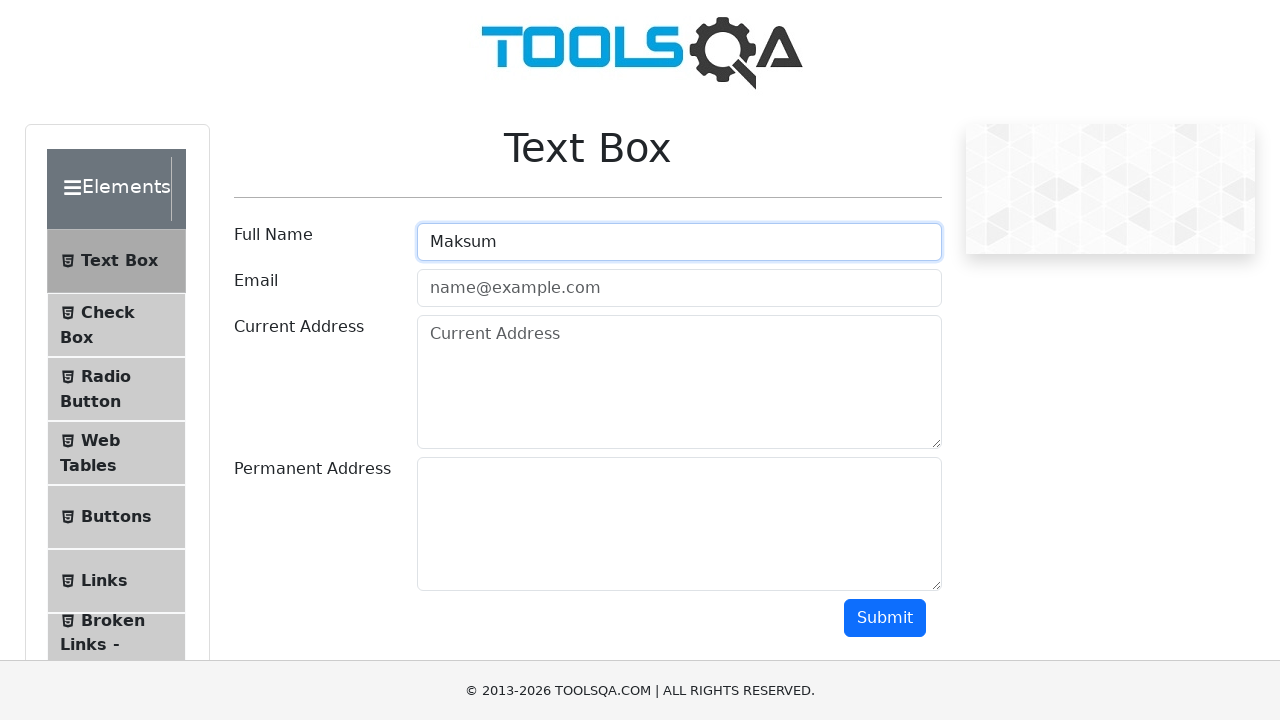

Filled email field with 'Maksum@gmail.com' on //input[@id='userEmail']
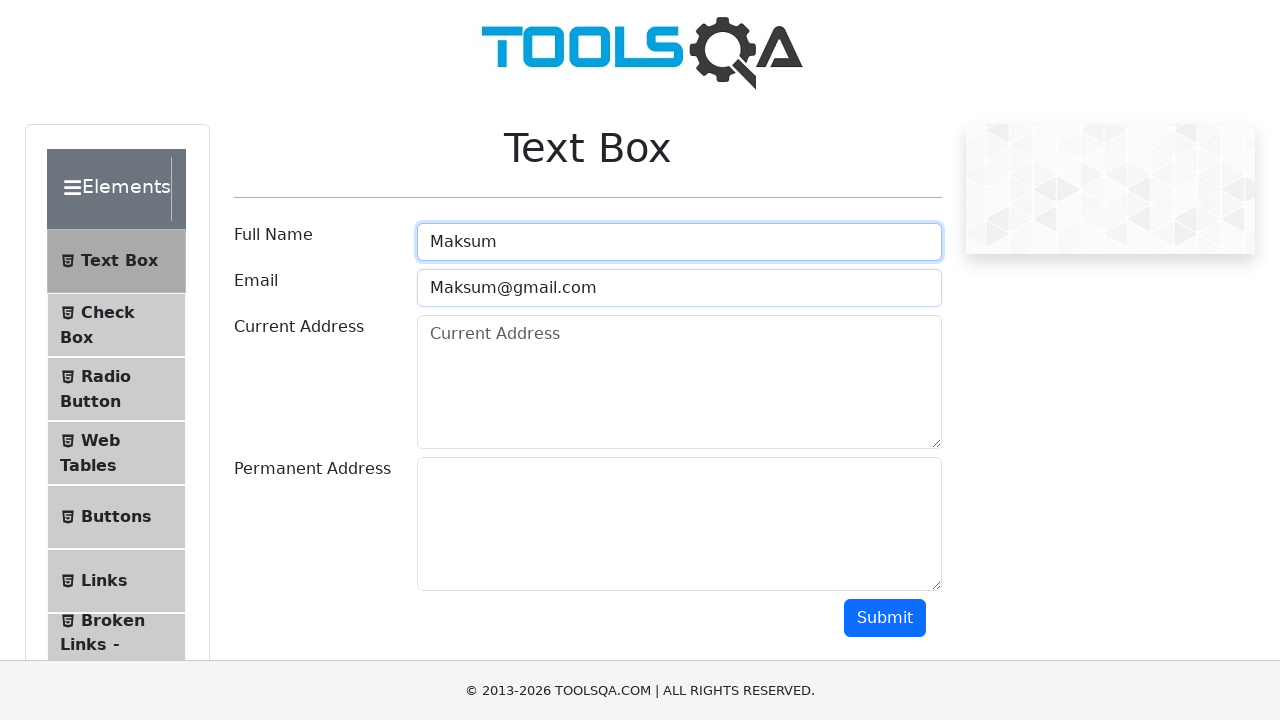

Filled current address field with '123 Main Street, City' on //textarea[@id='currentAddress']
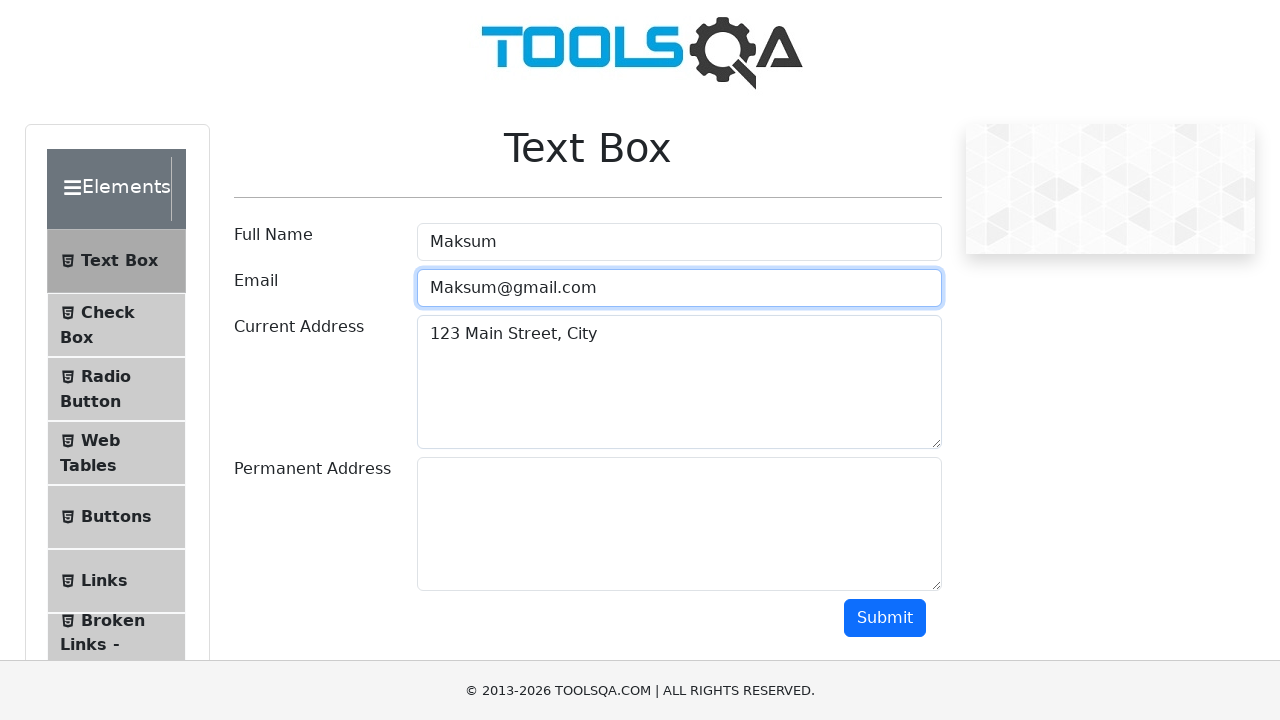

Filled permanent address field with '456 Oak Avenue, Town' on //textarea[@id='permanentAddress']
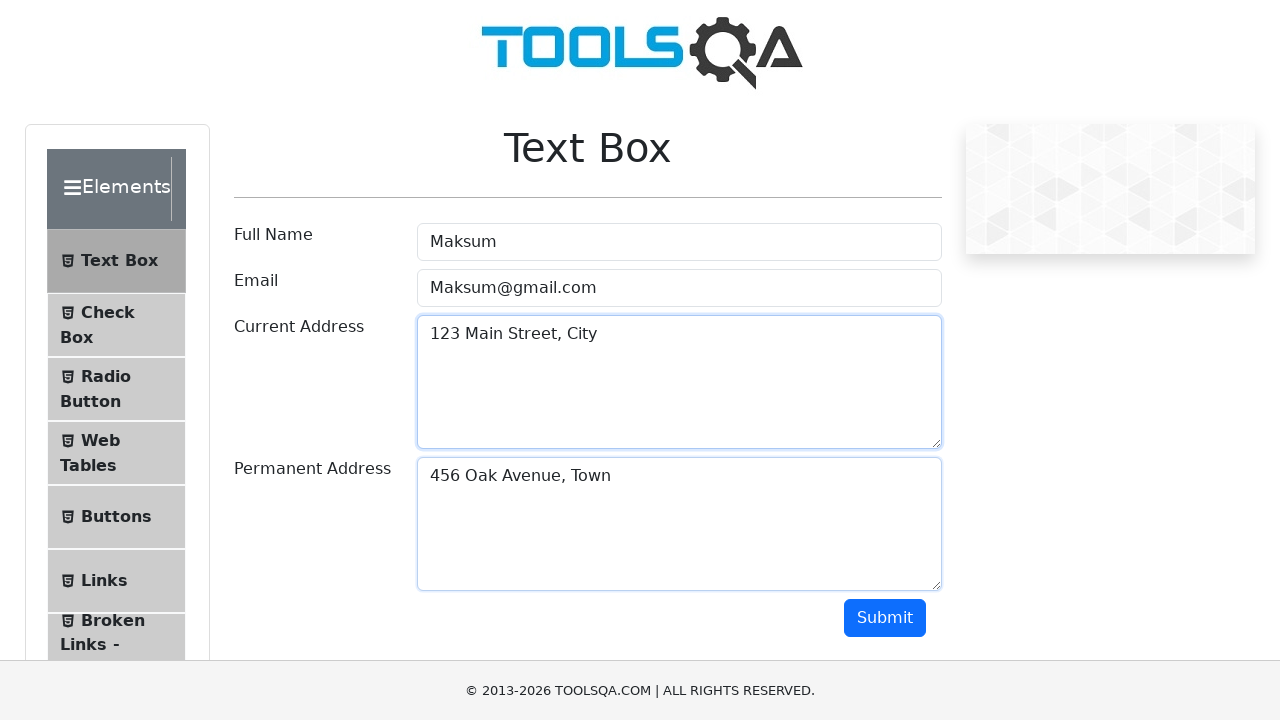

Clicked submit button at (885, 618) on xpath=//button[@id='submit']
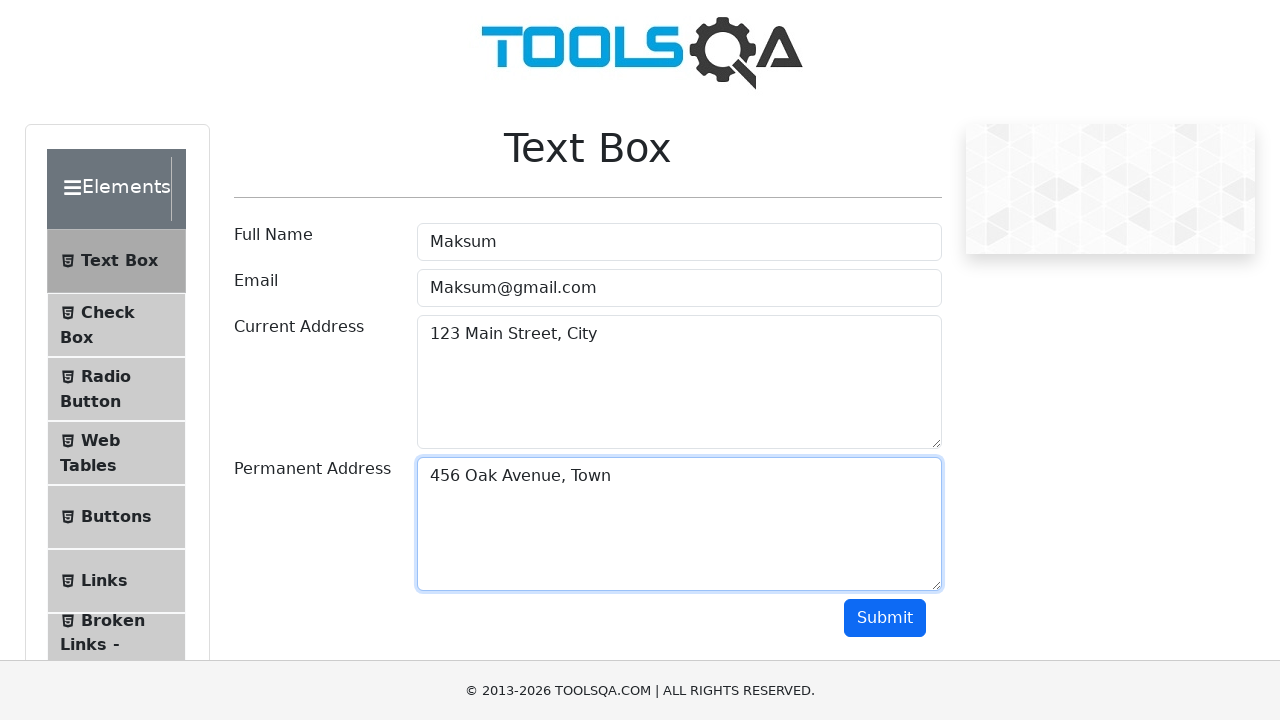

Waited for submitted name field to be visible
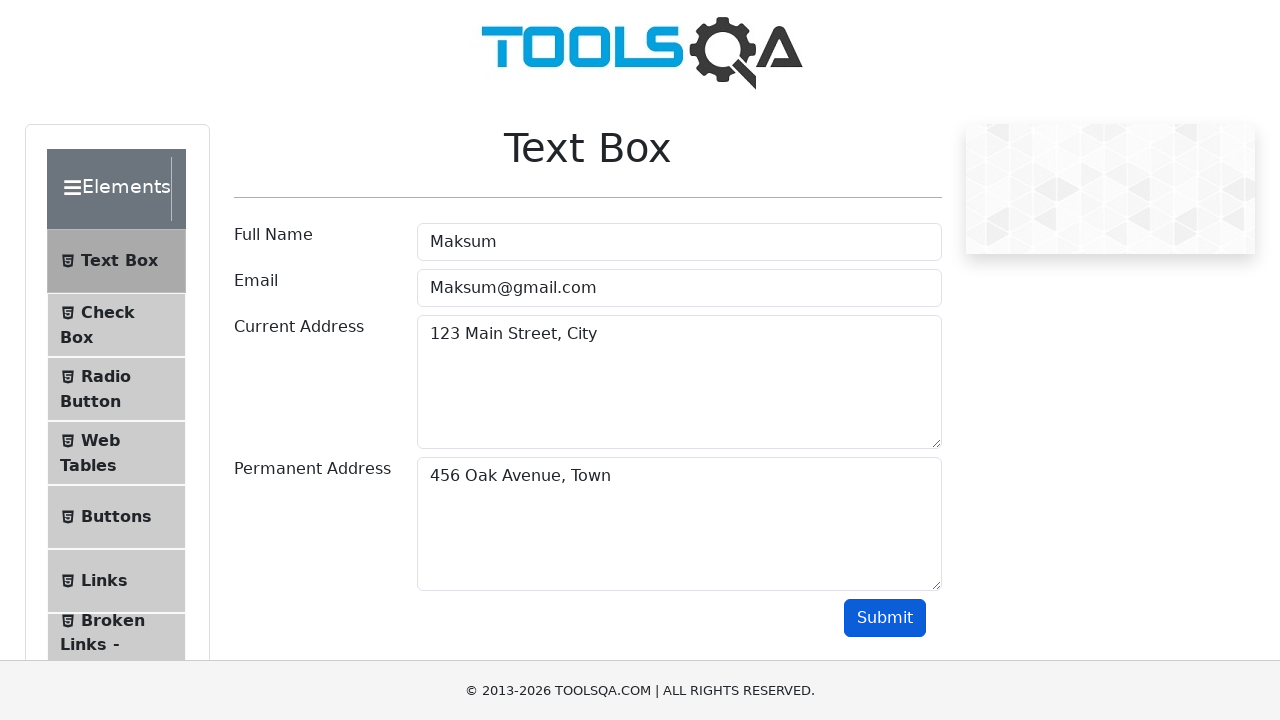

Verified submitted name is visible
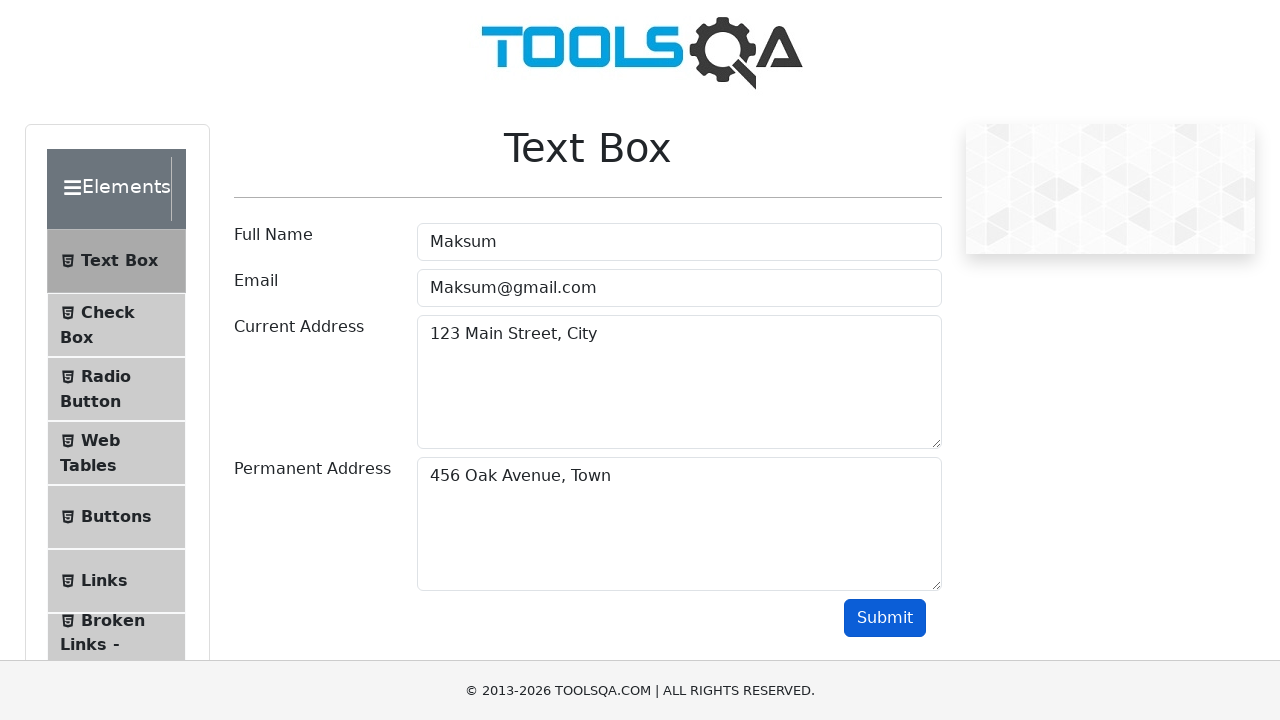

Verified submitted email is visible
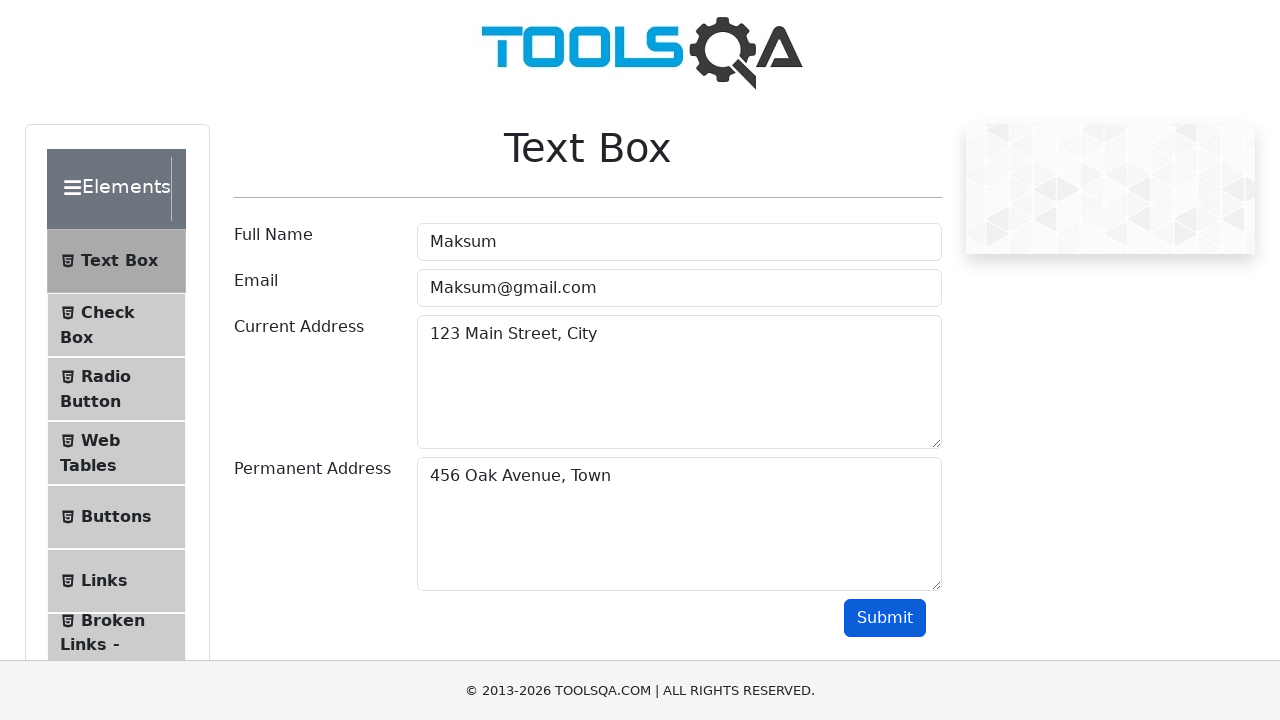

Verified submitted current address is visible
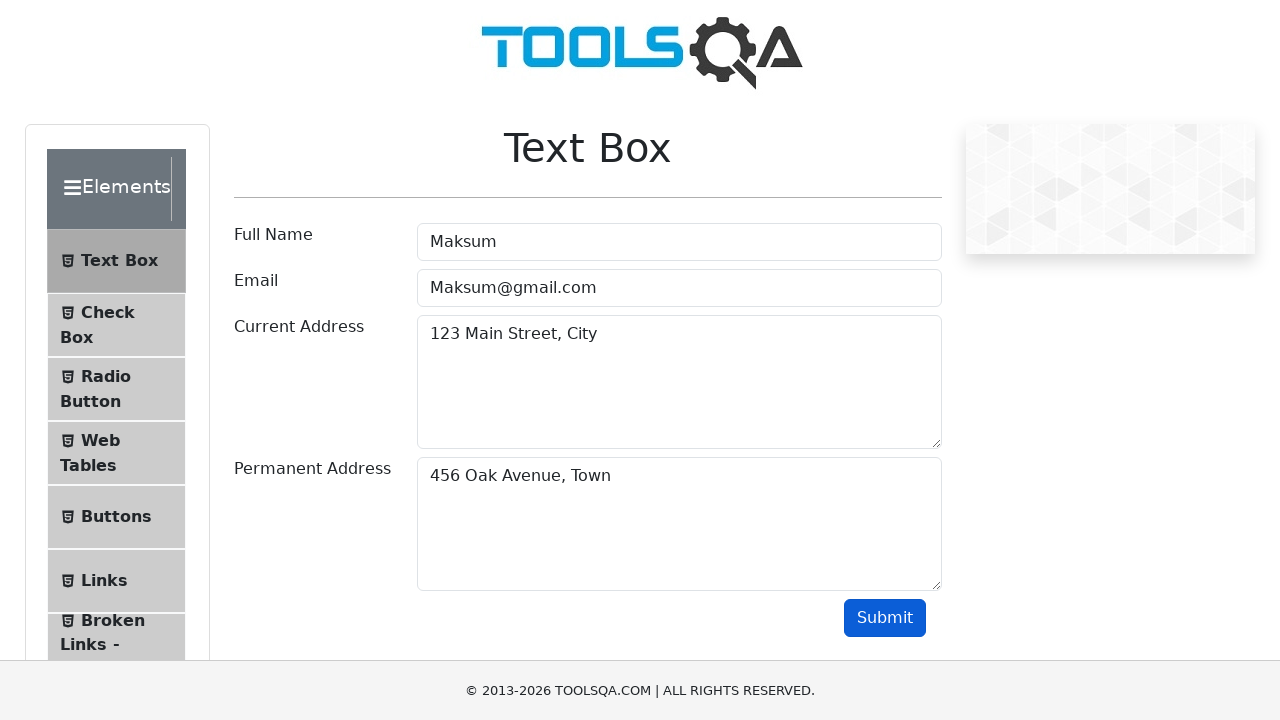

Verified submitted permanent address is visible
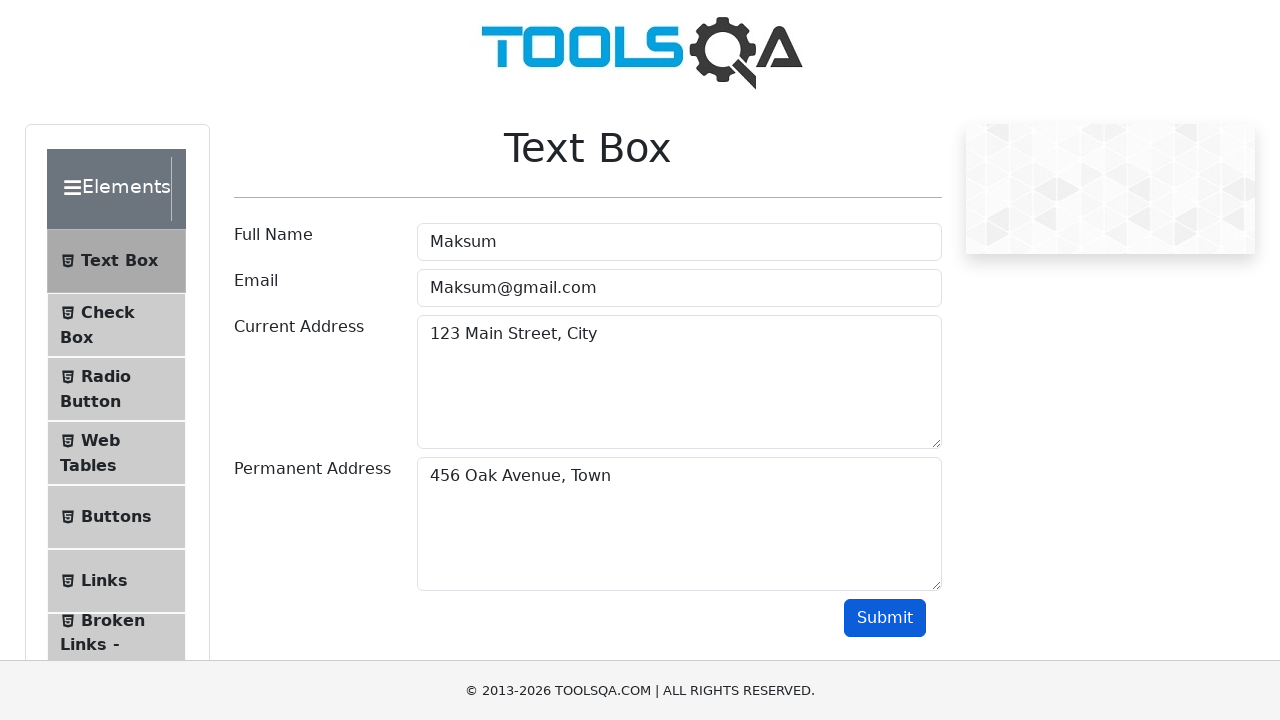

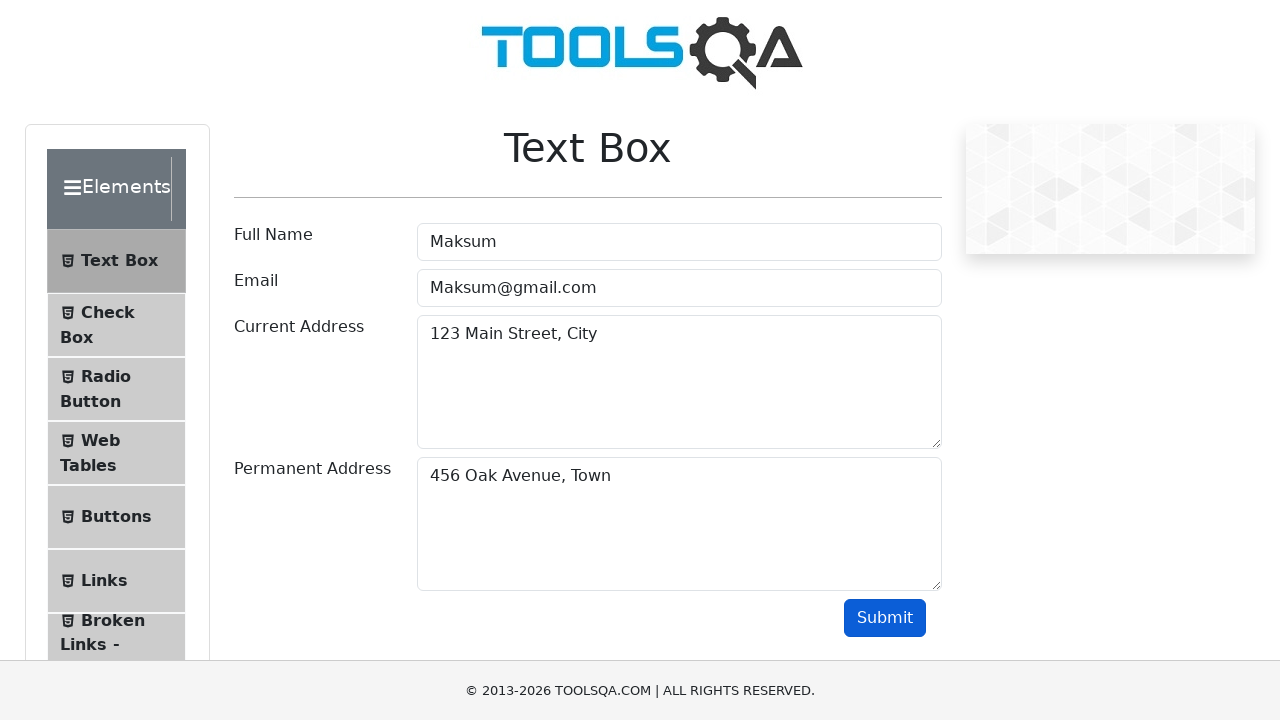